Navigates to the Playwright homepage, verifies the page title contains "Playwright", clicks on a navigation link, and verifies navigation to the Installation page

Starting URL: https://playwright.dev

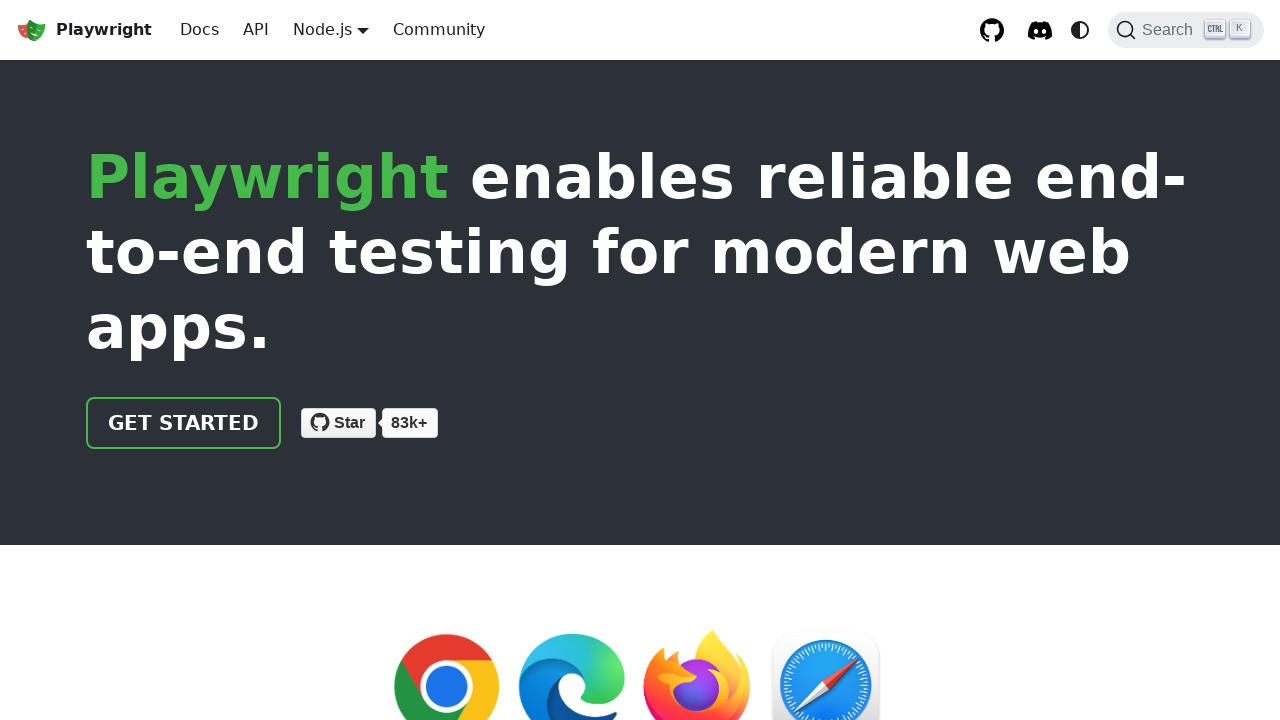

Verified page title contains 'Playwright'
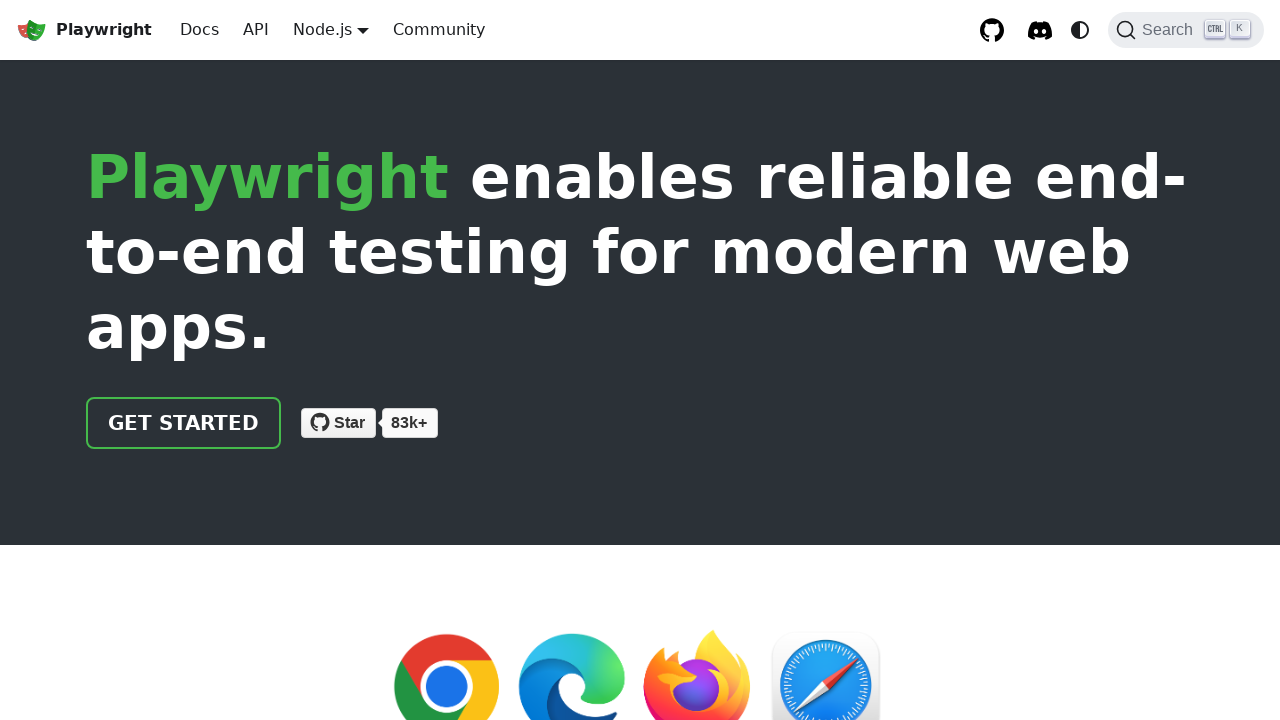

Clicked navigation link to proceed at (184, 423) on xpath=//html/body/div/div[2]/header/div/div/a
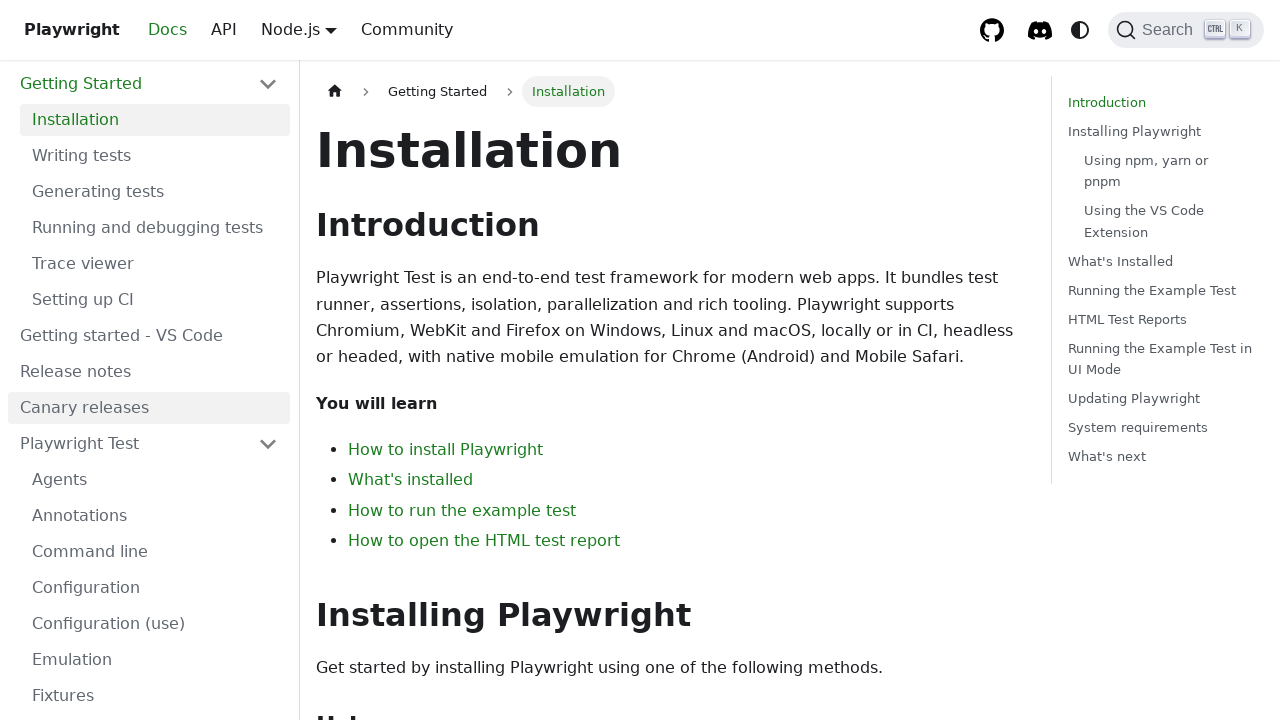

Verified navigation to Installation page
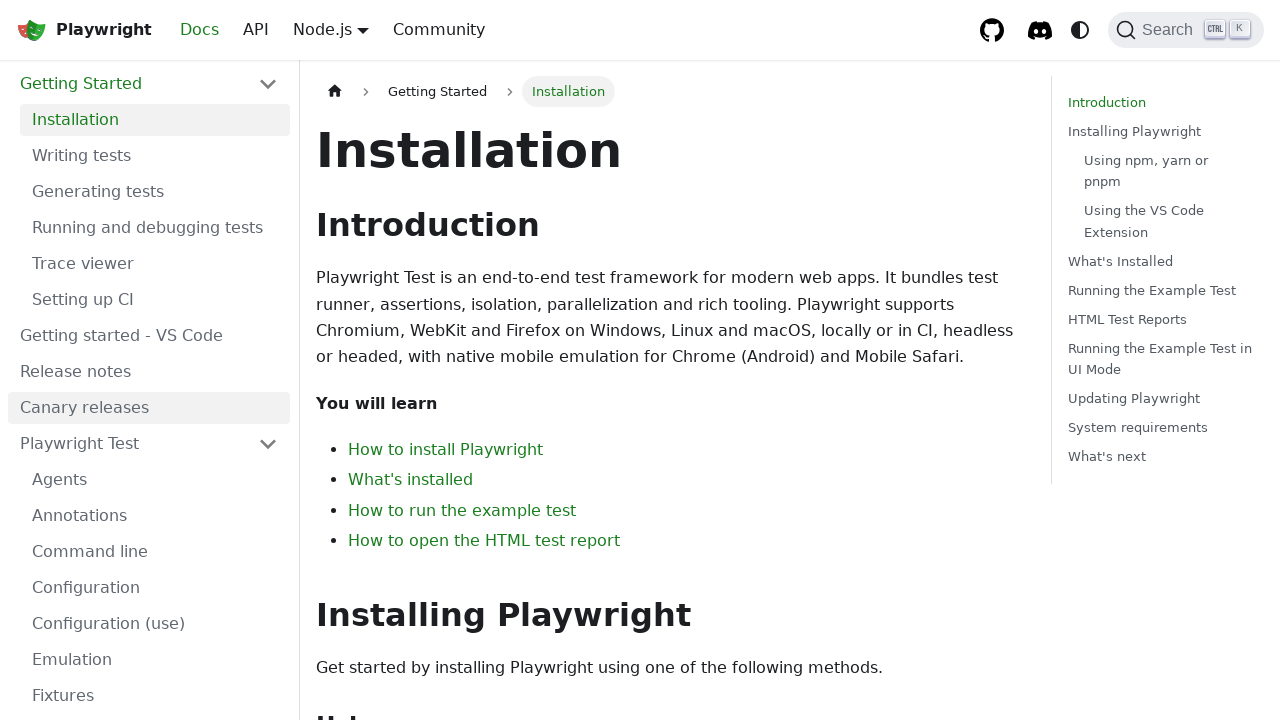

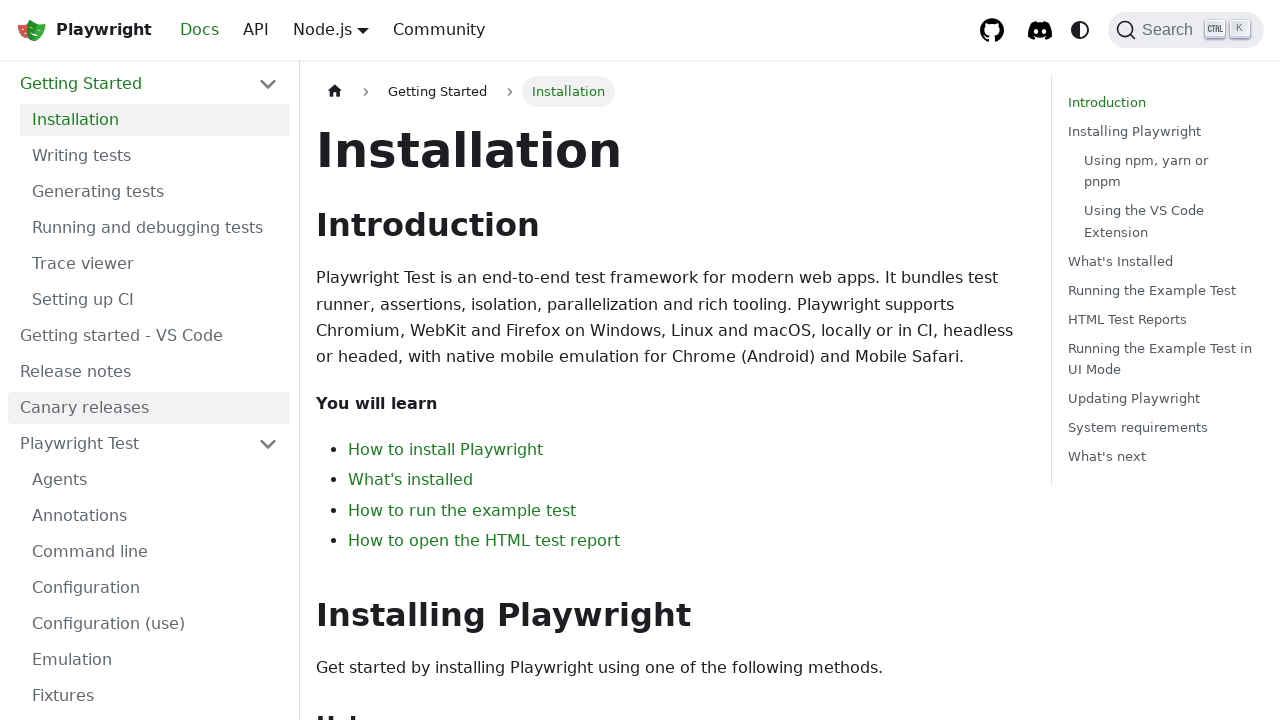